Tests window/tab handling functionality by opening a new window through button click and switching between parent and child windows

Starting URL: https://demo.automationtesting.in/Windows.html

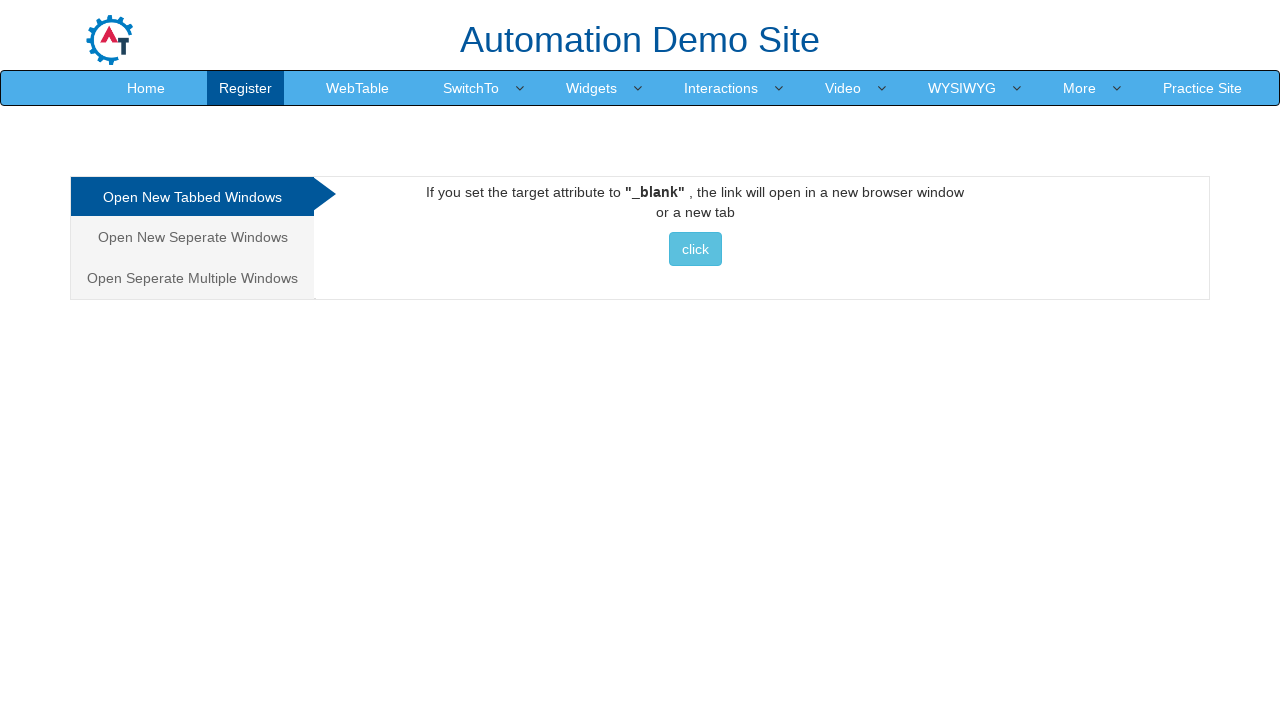

Clicked on 'Open New Separate Windows' tab at (192, 237) on xpath=//a[@href='#Seperate']
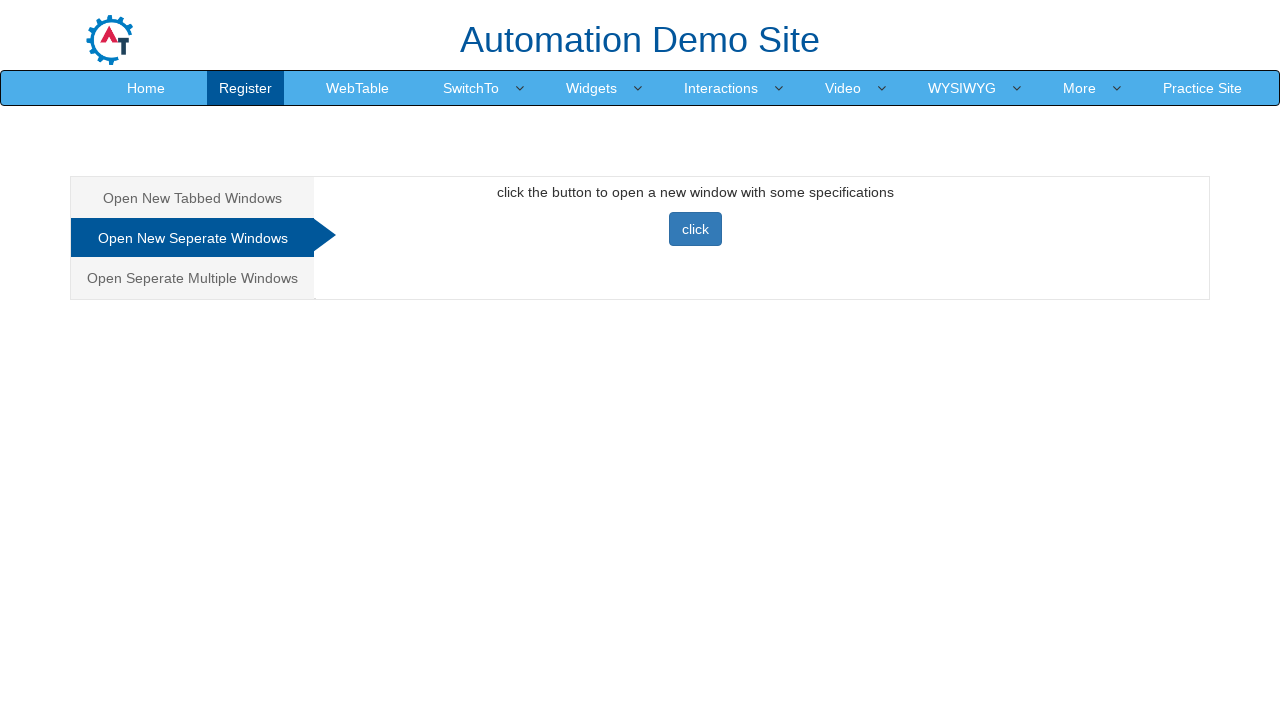

Clicked button to open new window at (695, 229) on xpath=//button[@onclick='newwindow()']
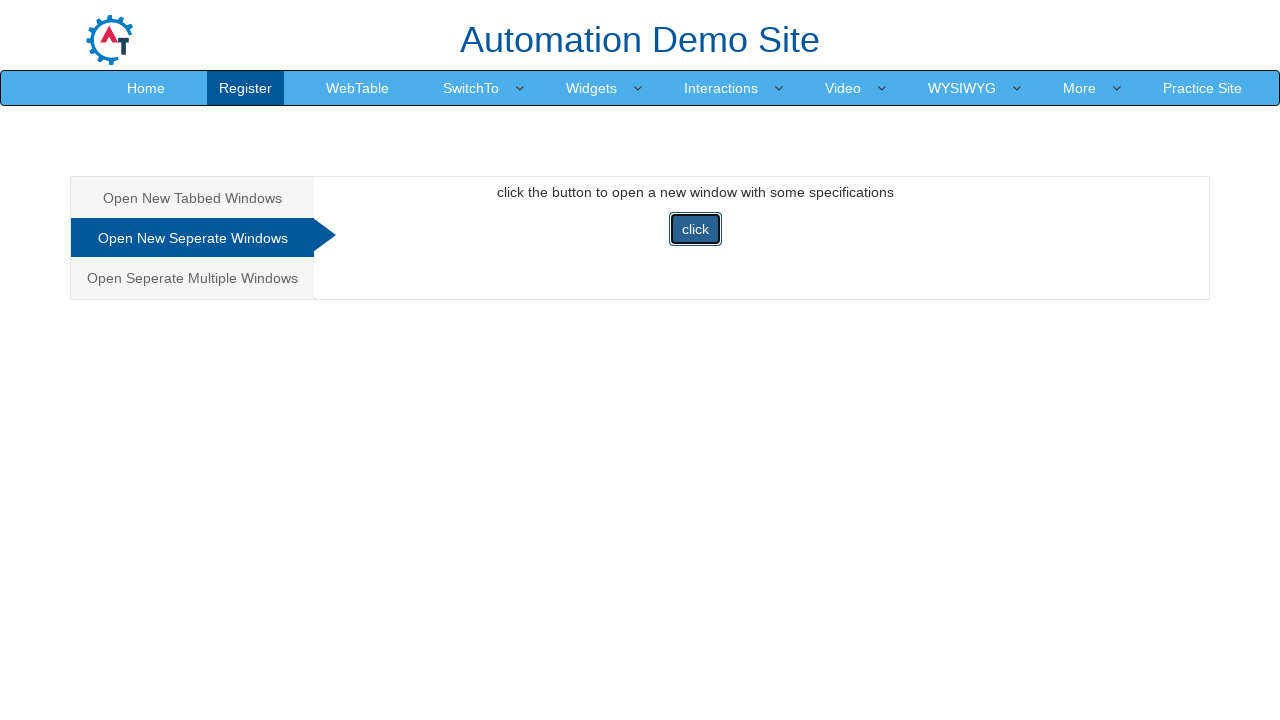

Retrieved all windows/tabs - total count: 2
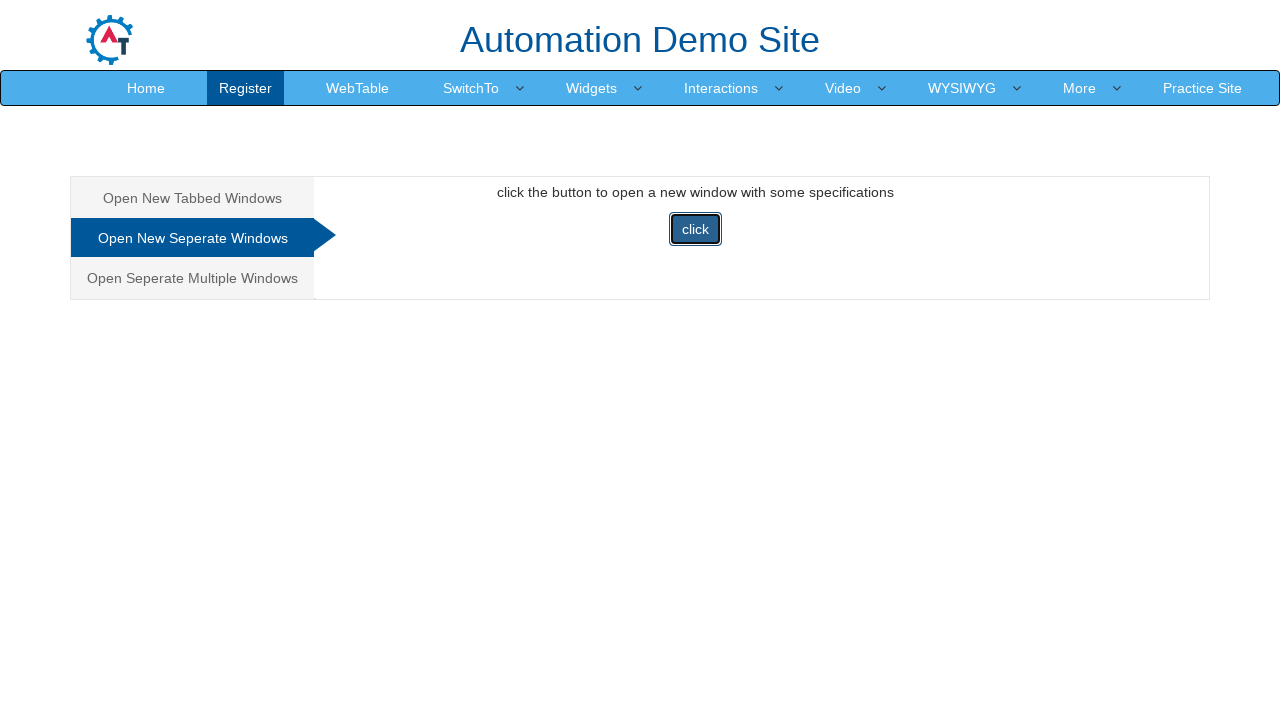

Accessed parent window with title: Frames & windows
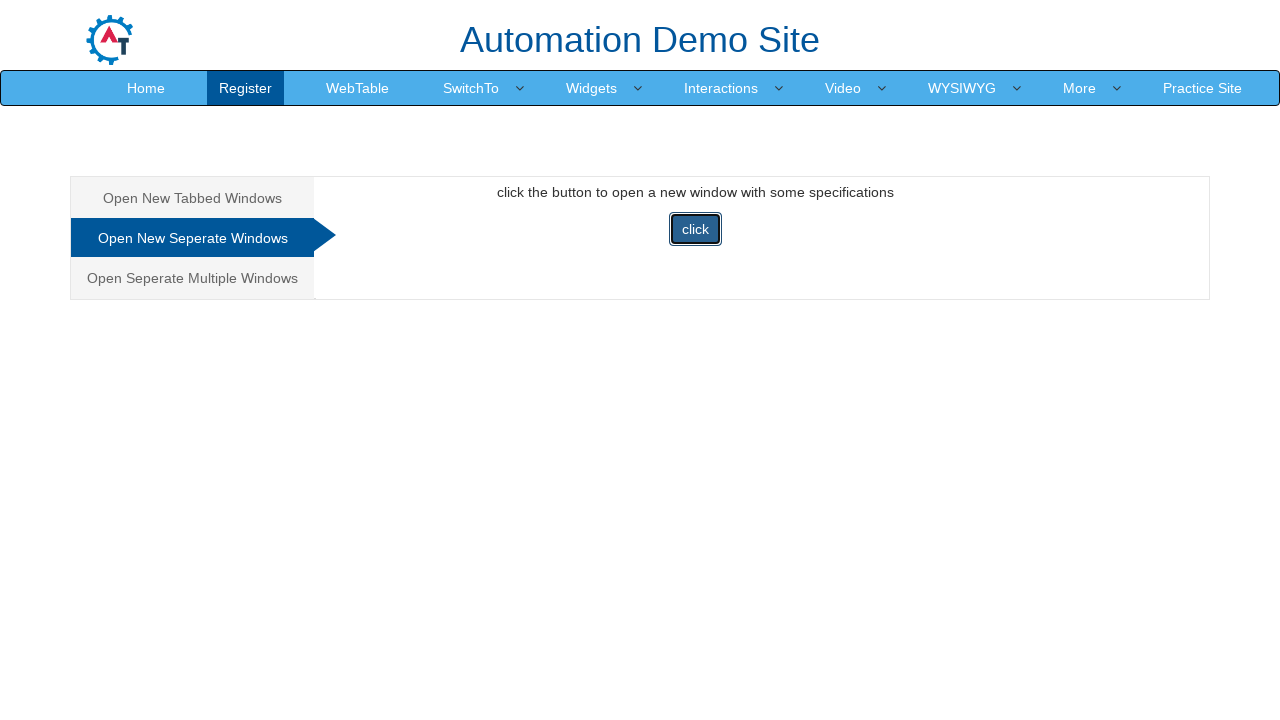

Accessed child window with URL: https://www.selenium.dev/
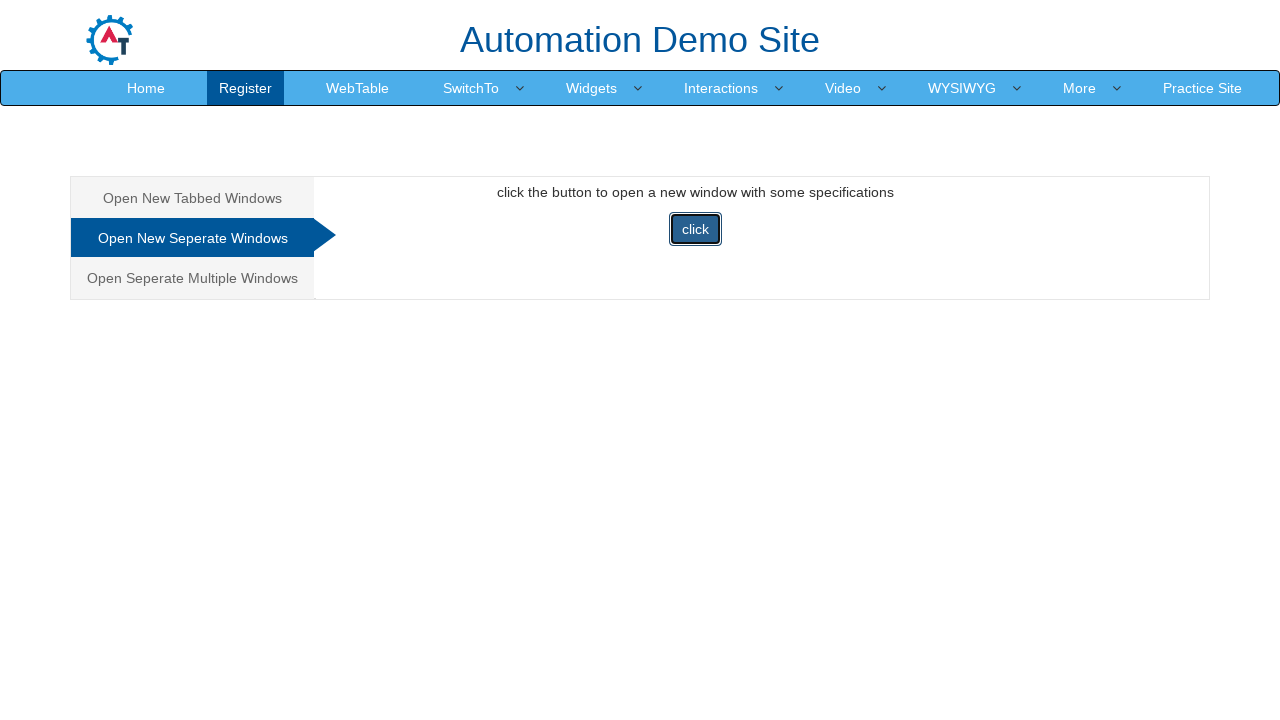

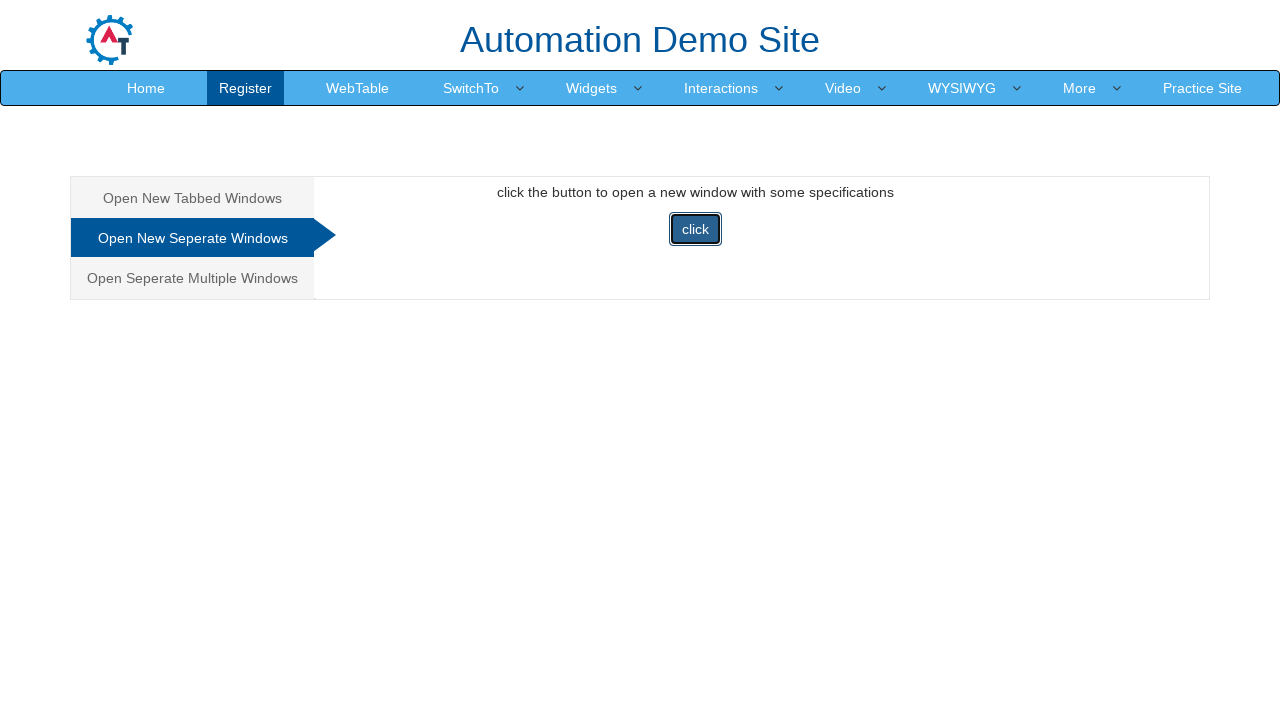